Verifies that all form field labels are displayed correctly on the Text Box page

Starting URL: https://demoqa.com/text-box

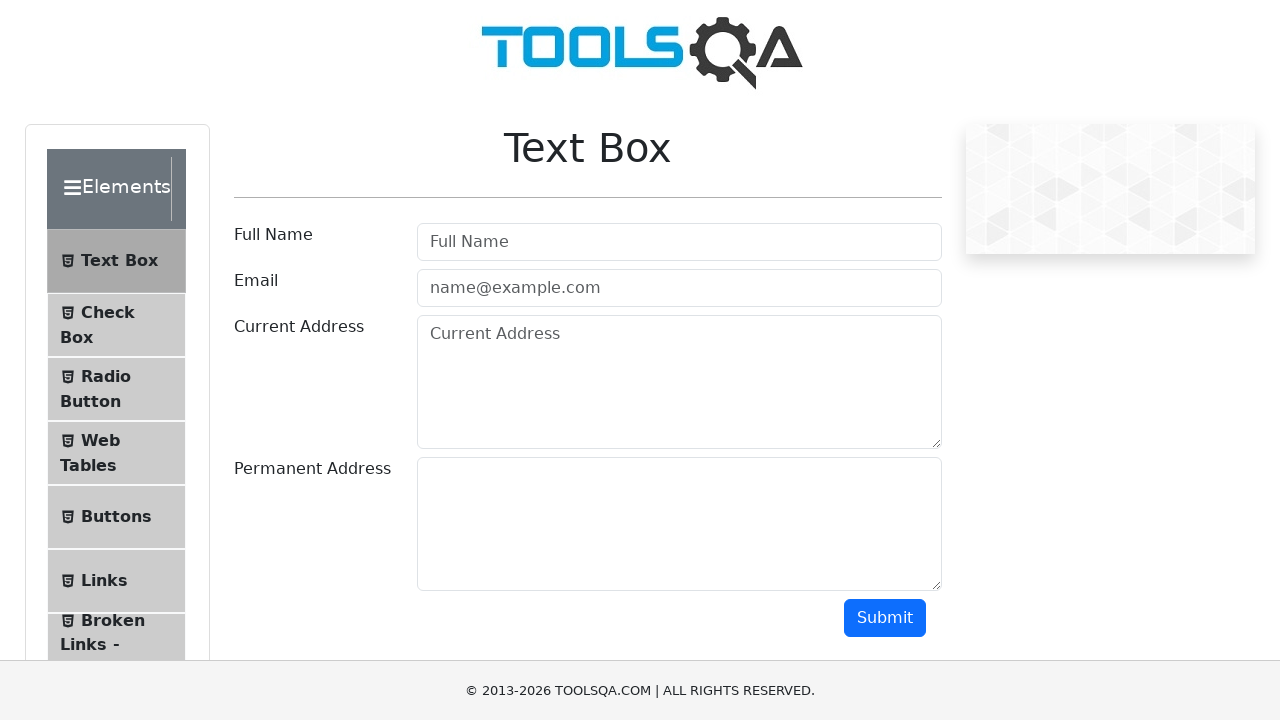

Navigated to Text Box page at https://demoqa.com/text-box
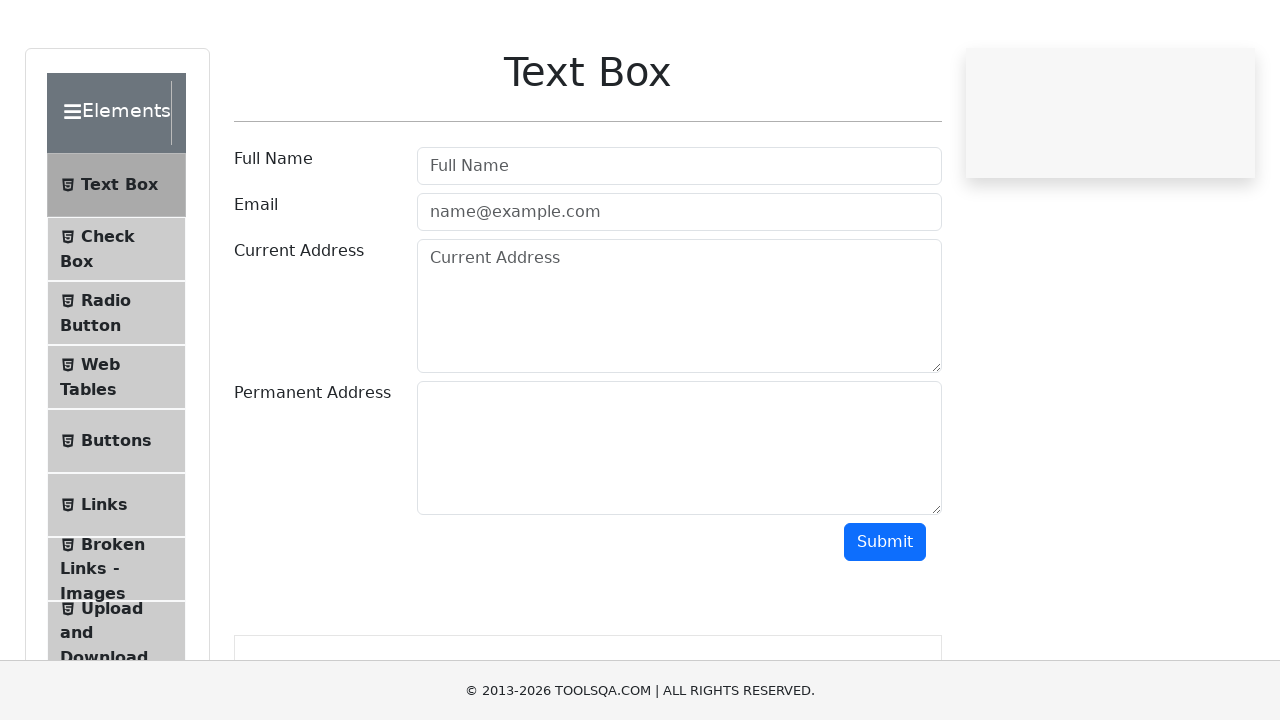

Retrieved Full Name label text
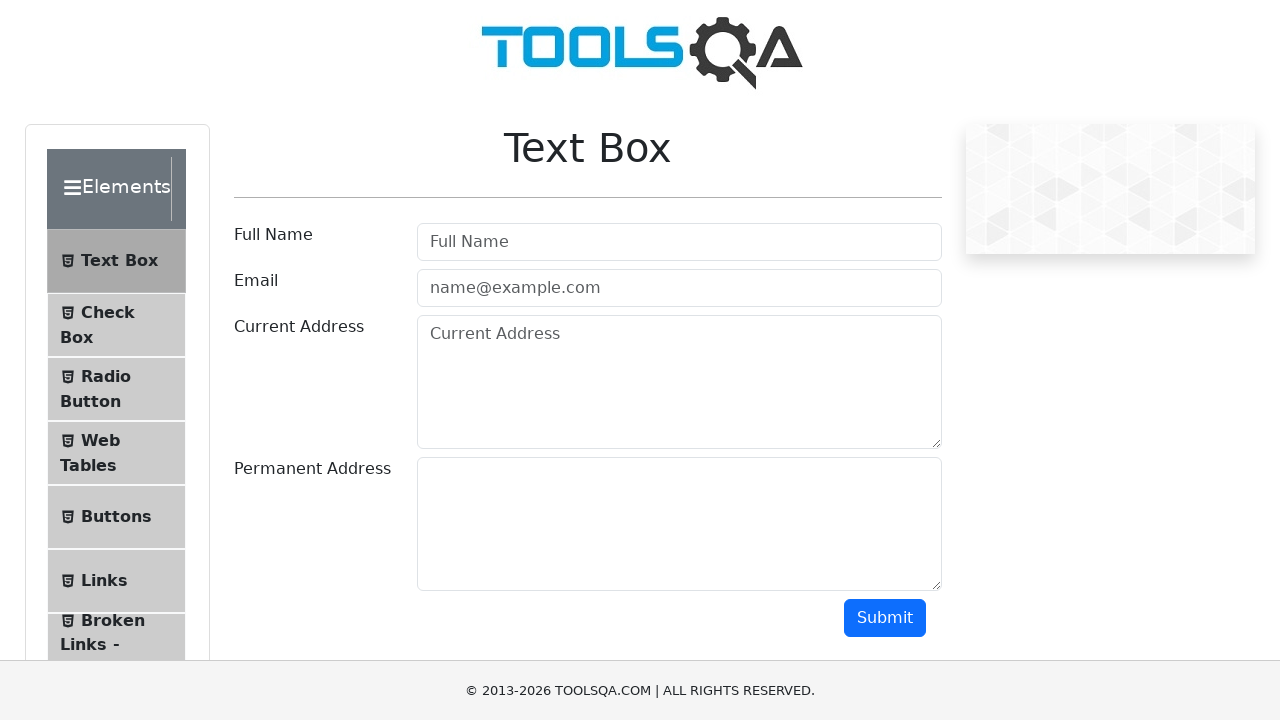

Retrieved Email label text
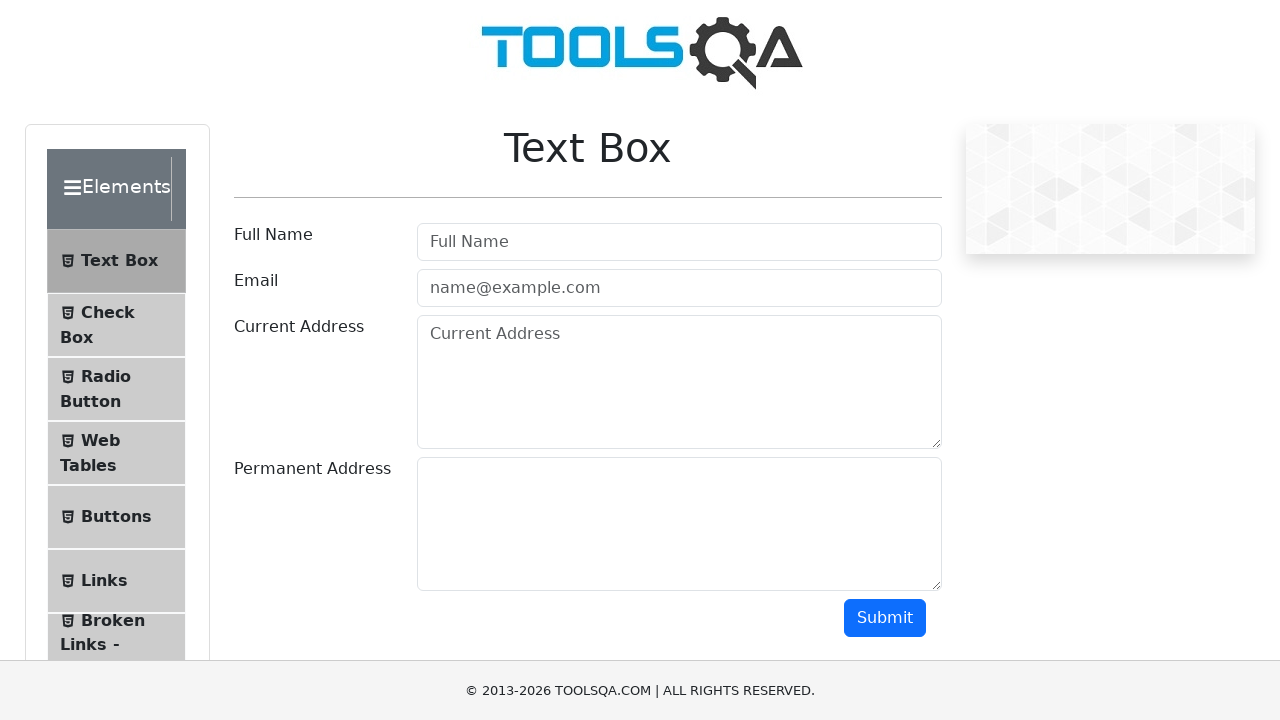

Retrieved Current Address label text
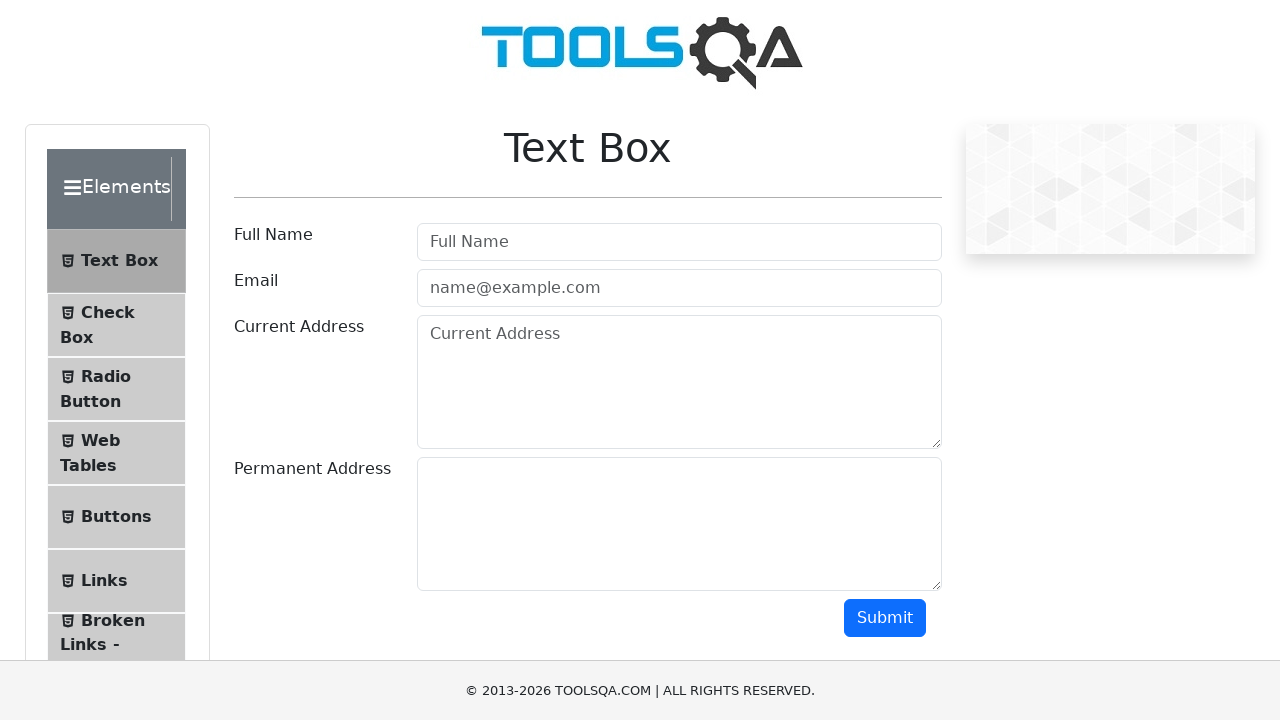

Retrieved Permanent Address label text
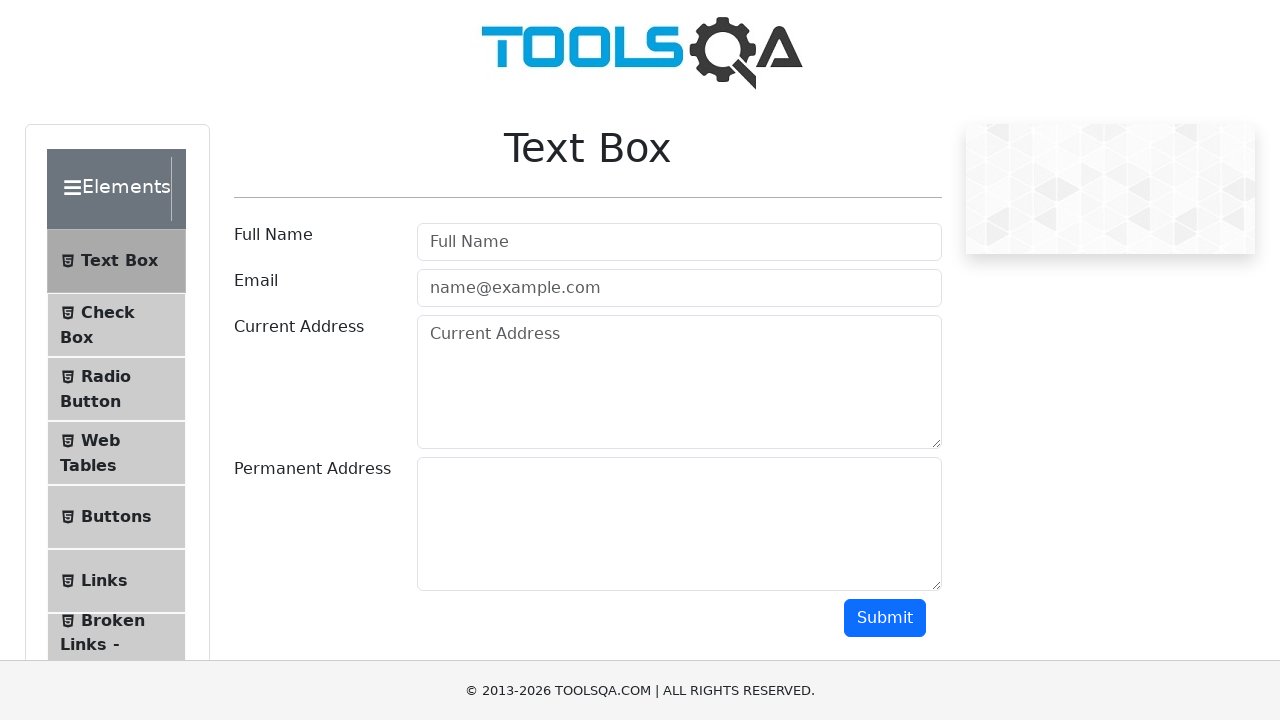

Verified Full Name label displays 'Full Name'
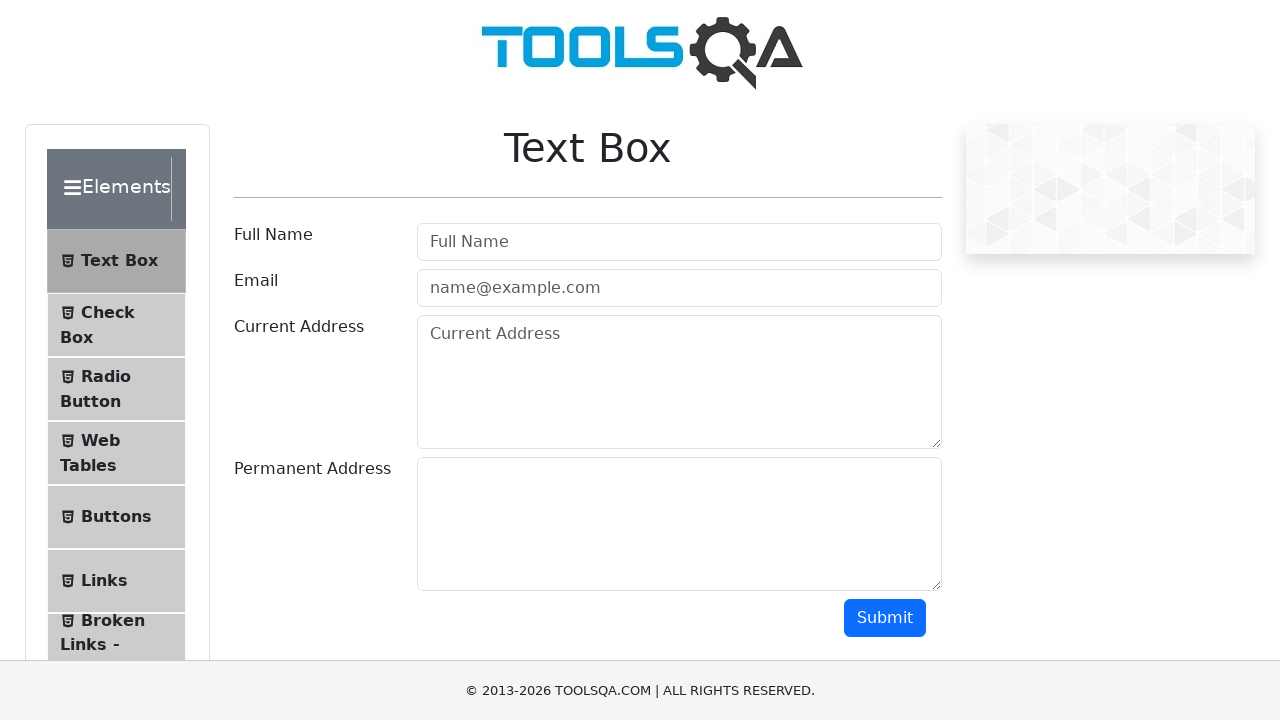

Verified Email label displays 'Email'
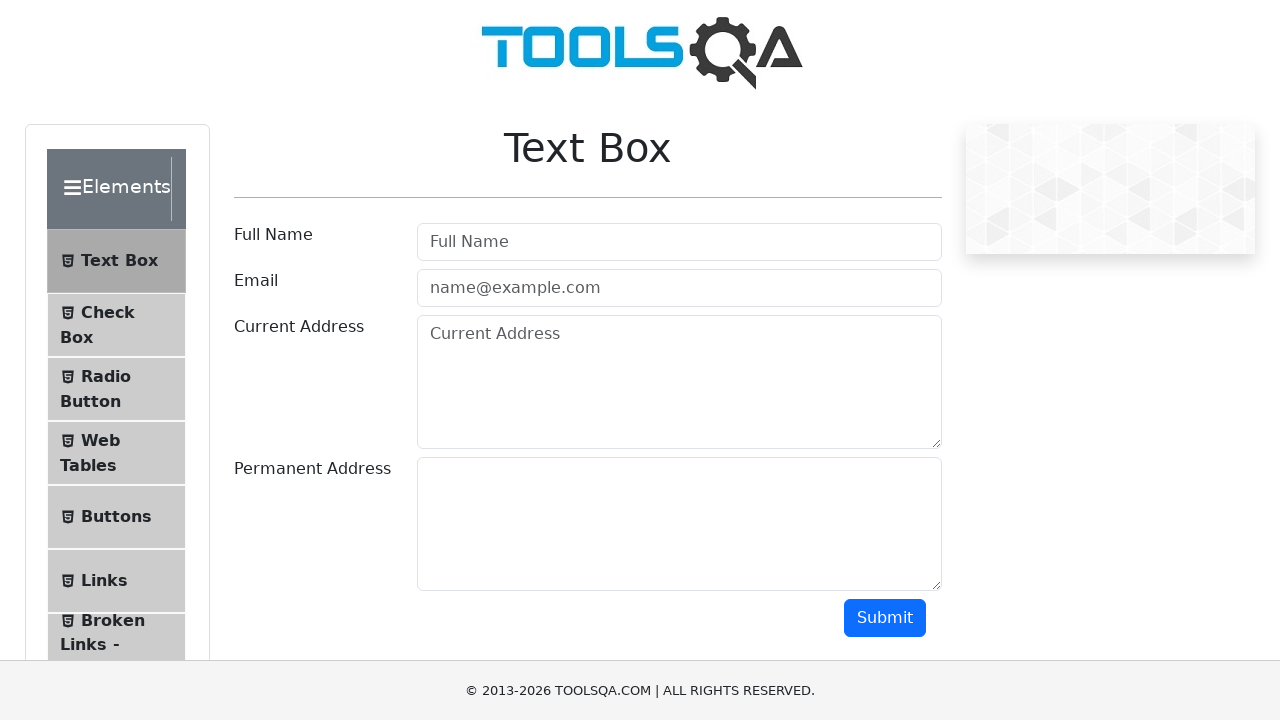

Verified Current Address label displays 'Current Address'
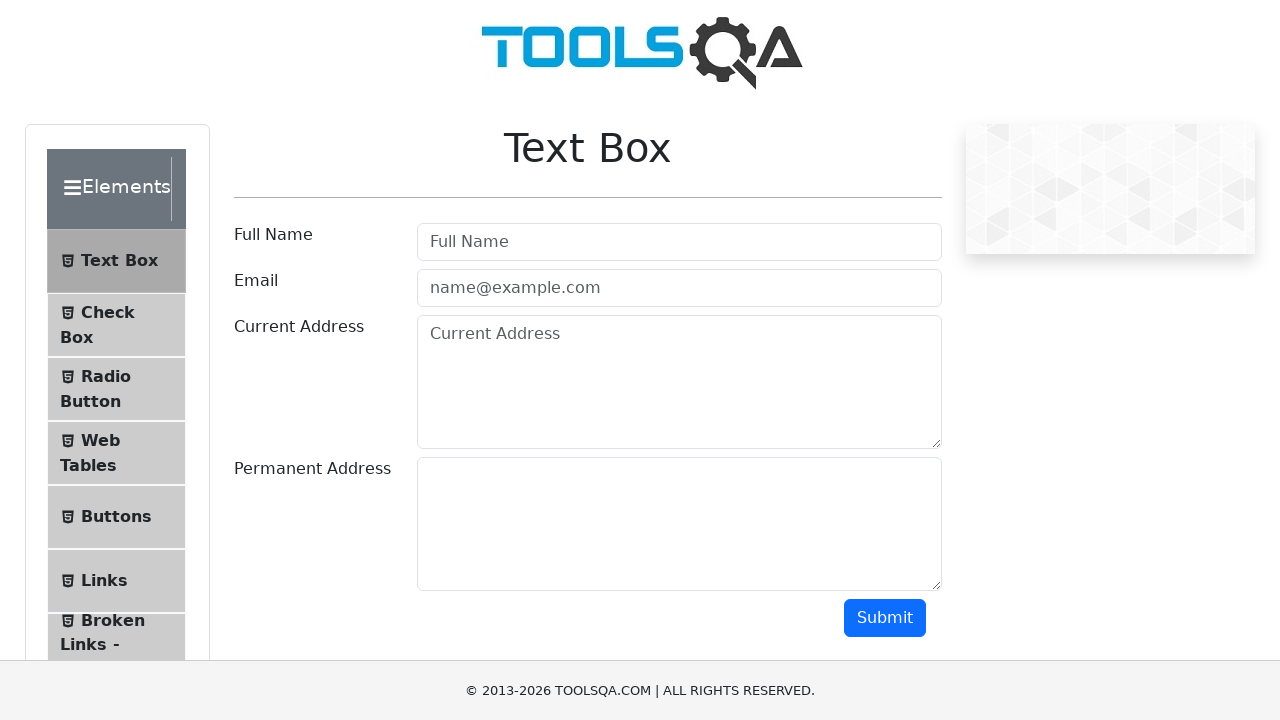

Verified Permanent Address label displays 'Permanent Address'
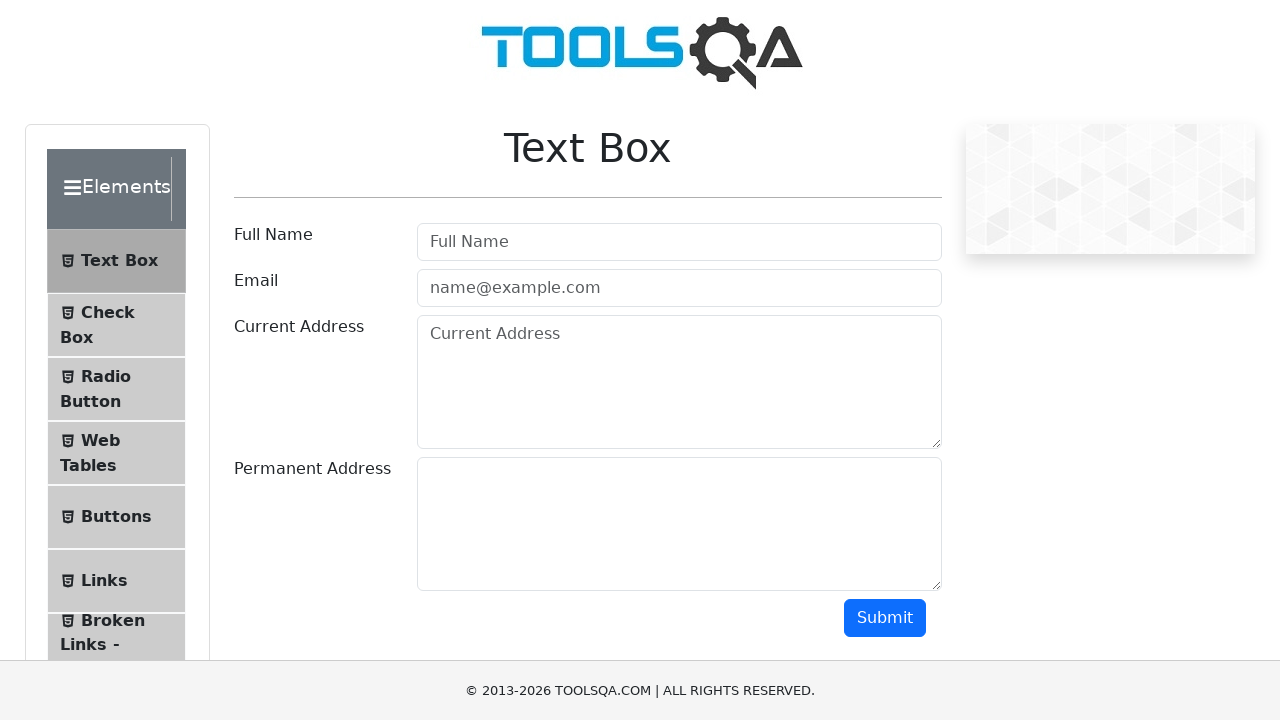

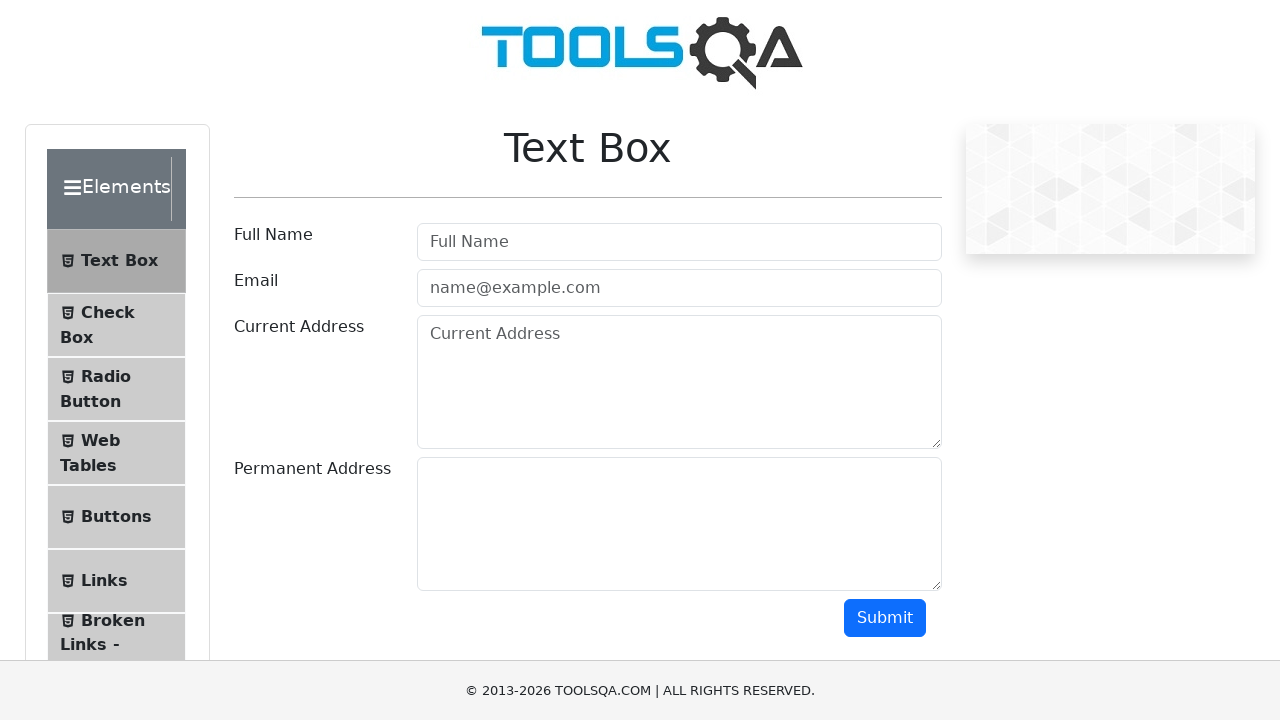